Tests navigation to Status Codes page and clicking on status code 404 link to view its details.

Starting URL: https://the-internet.herokuapp.com/

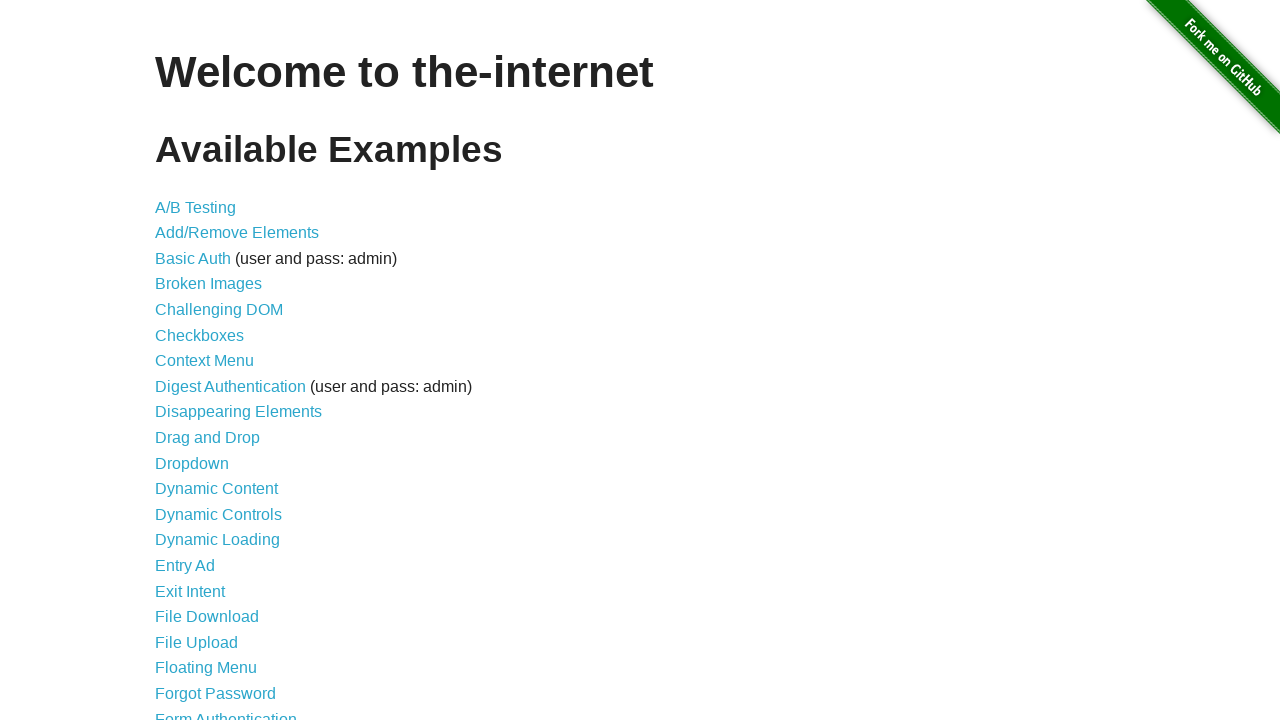

Clicked on Status Codes link at (203, 600) on xpath=//a[@href='/status_codes']
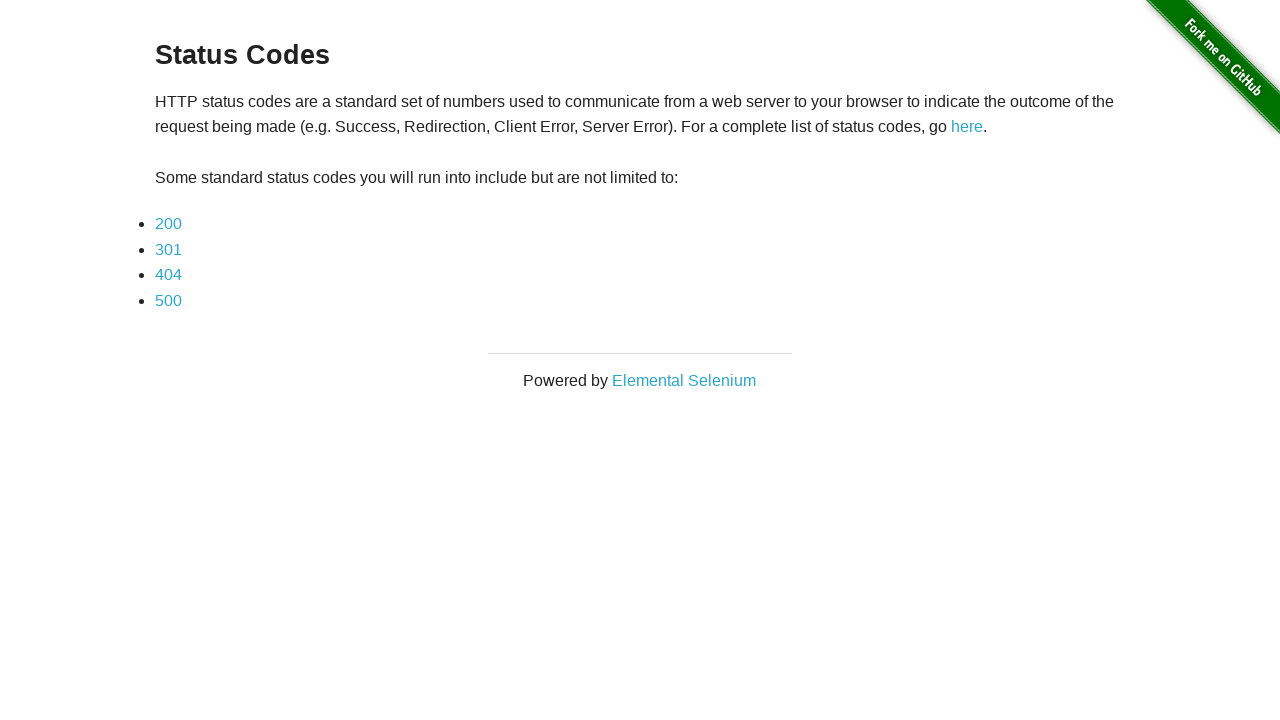

Clicked on 404 status code link at (168, 275) on xpath=//a[contains(text(), '404')]
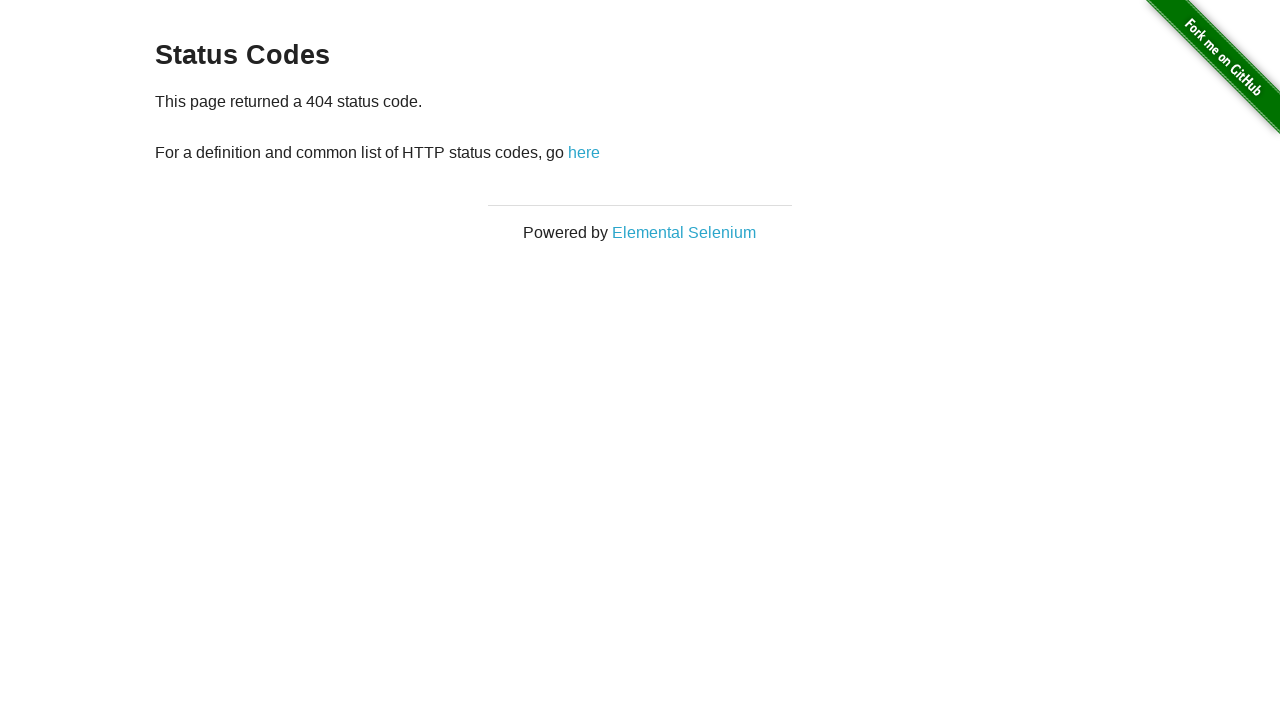

404 status page loaded with details displayed
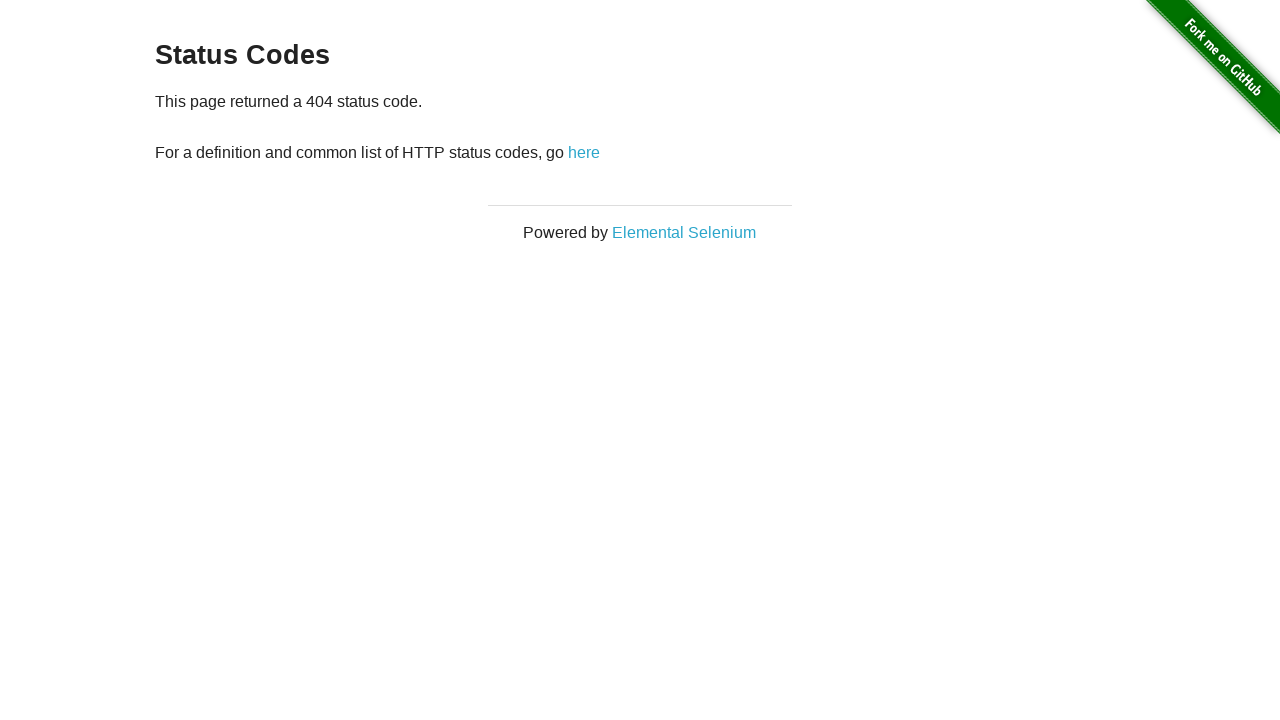

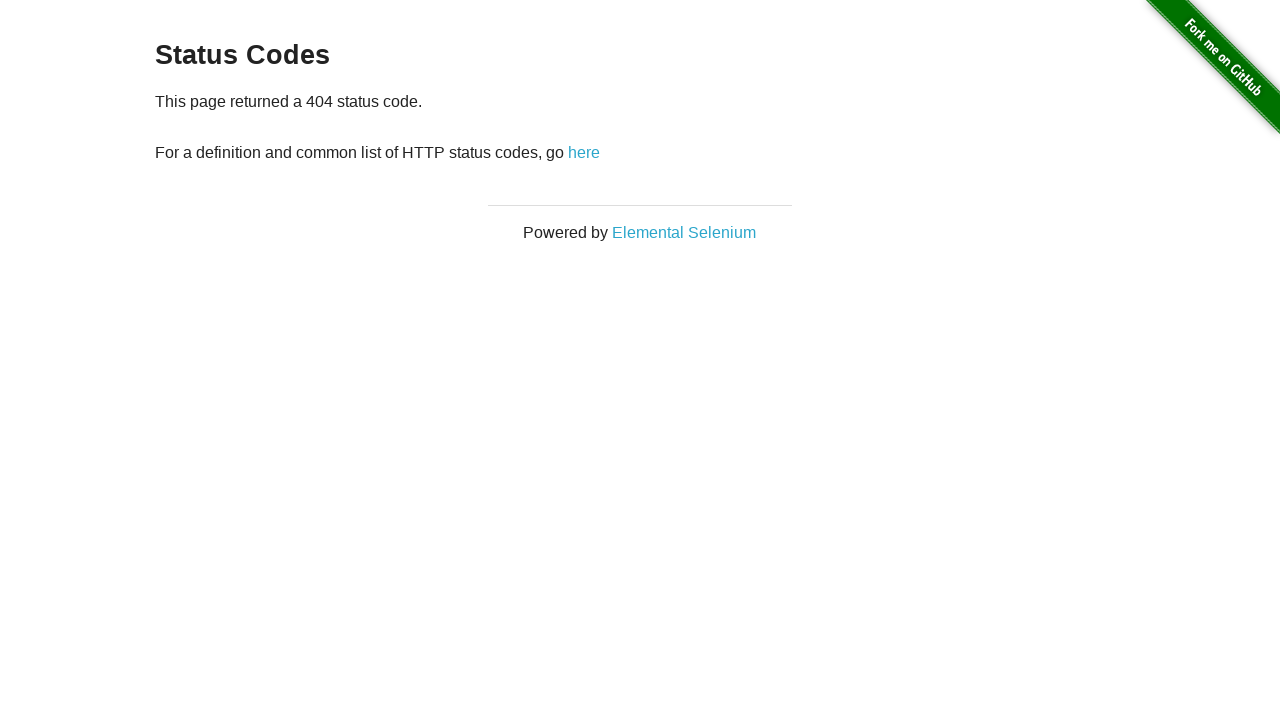